Tests navigation from the homepage to the About Us page by clicking the "About Us" link and verifying the page heading displays correctly.

Starting URL: https://training-support.net

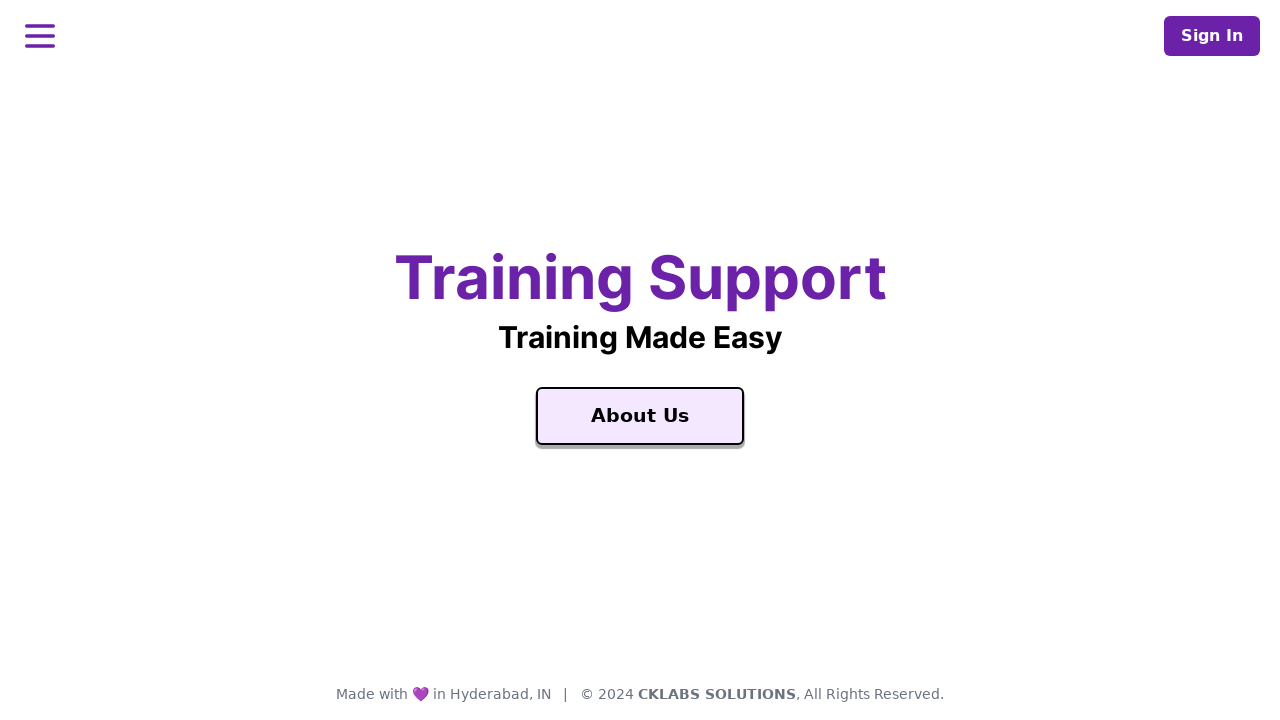

Verified homepage title is 'Training Support'
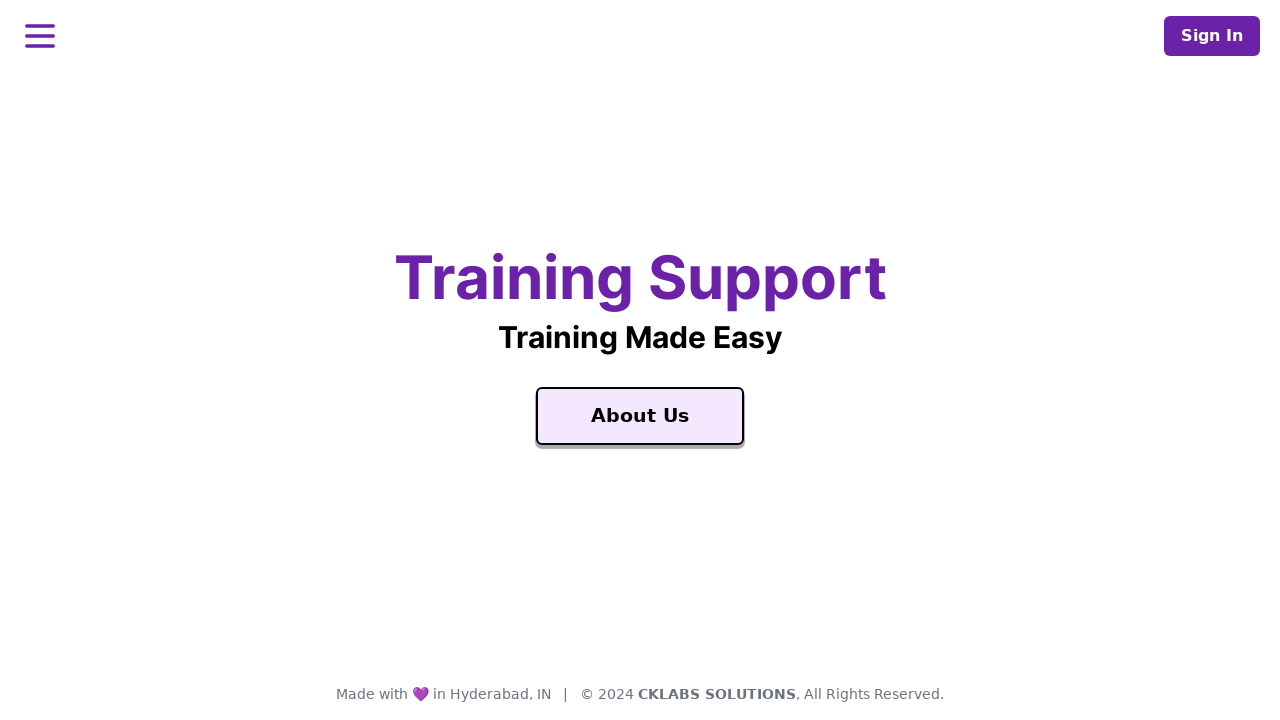

Clicked on 'About Us' link at (640, 416) on a:text('About Us')
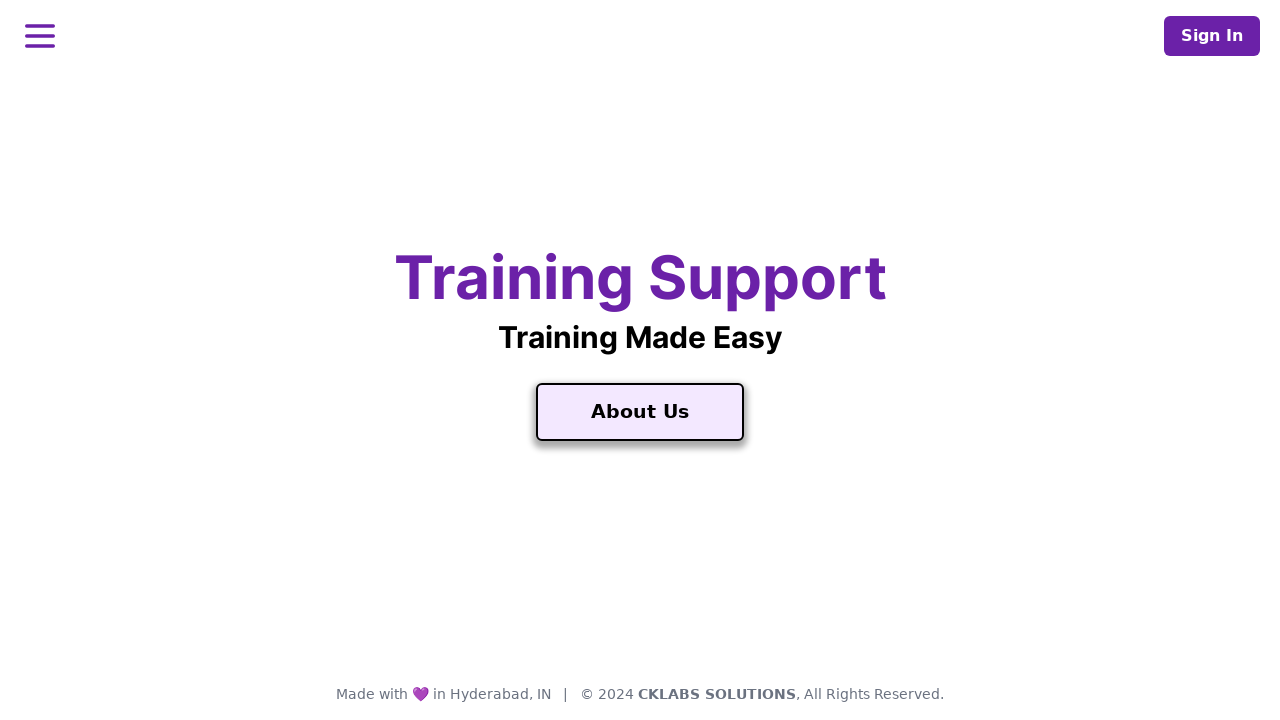

About Us page loaded successfully
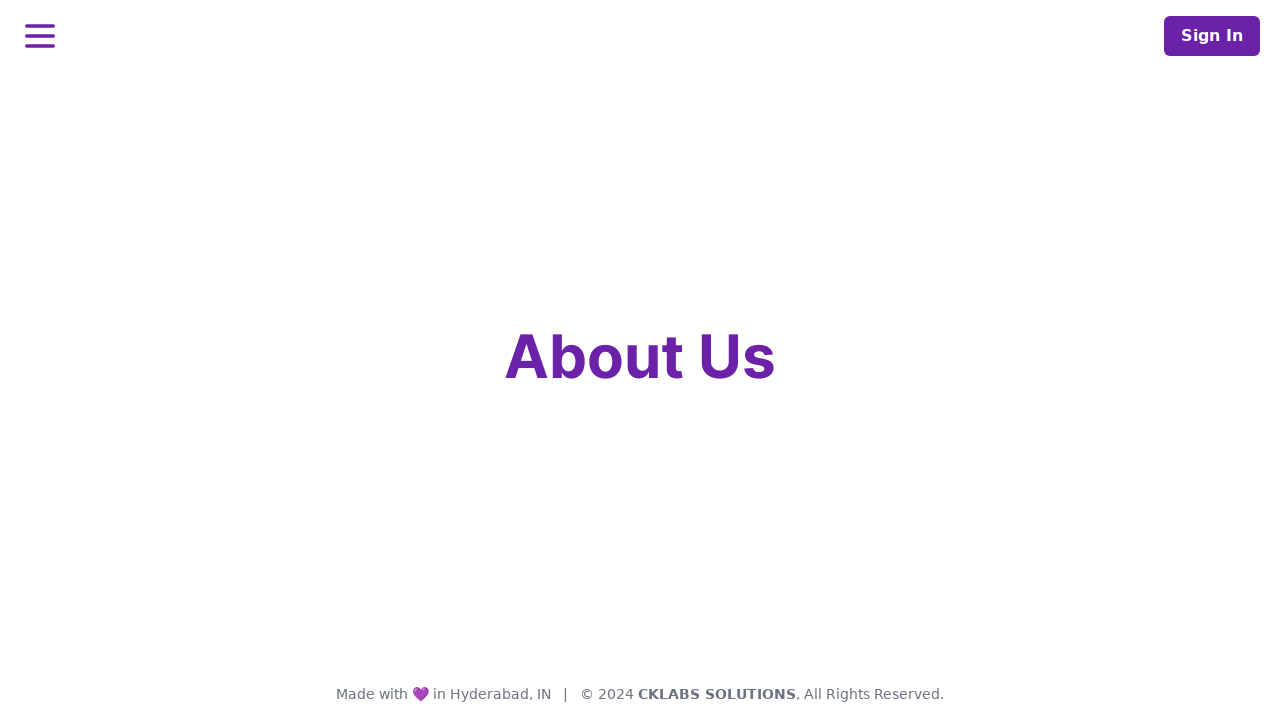

Retrieved page heading text
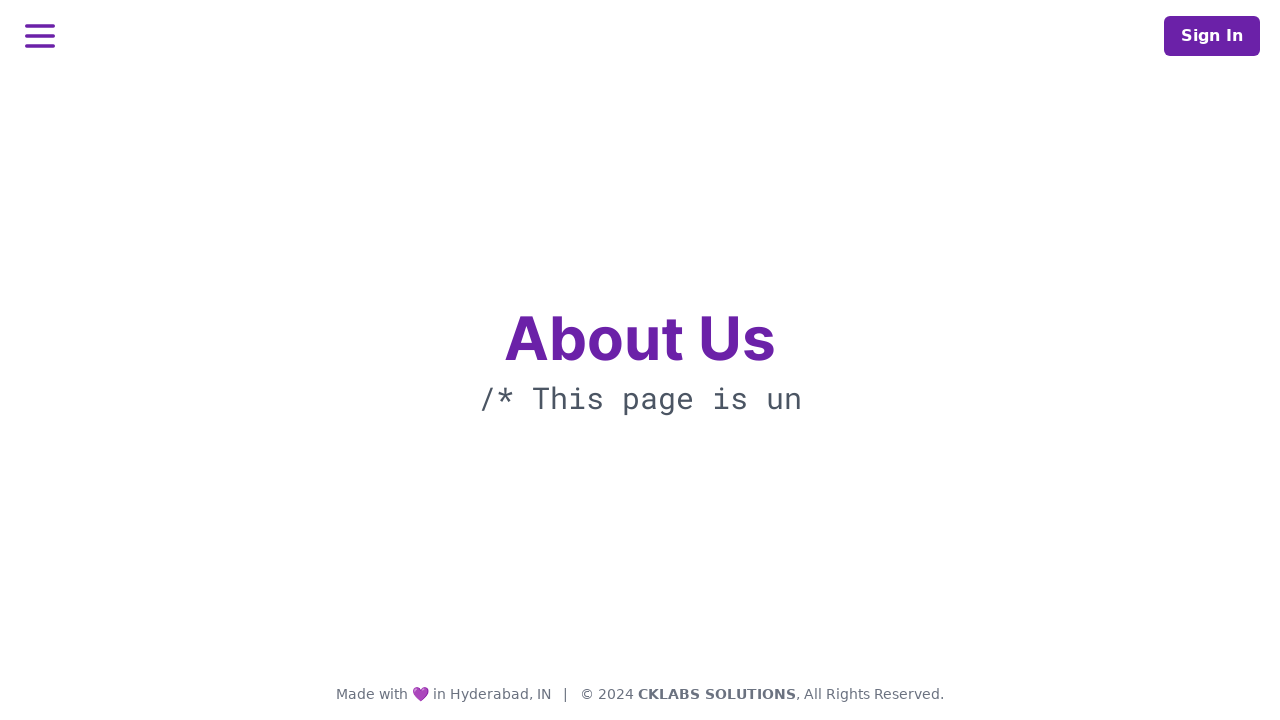

Verified page heading displays 'About Us' correctly
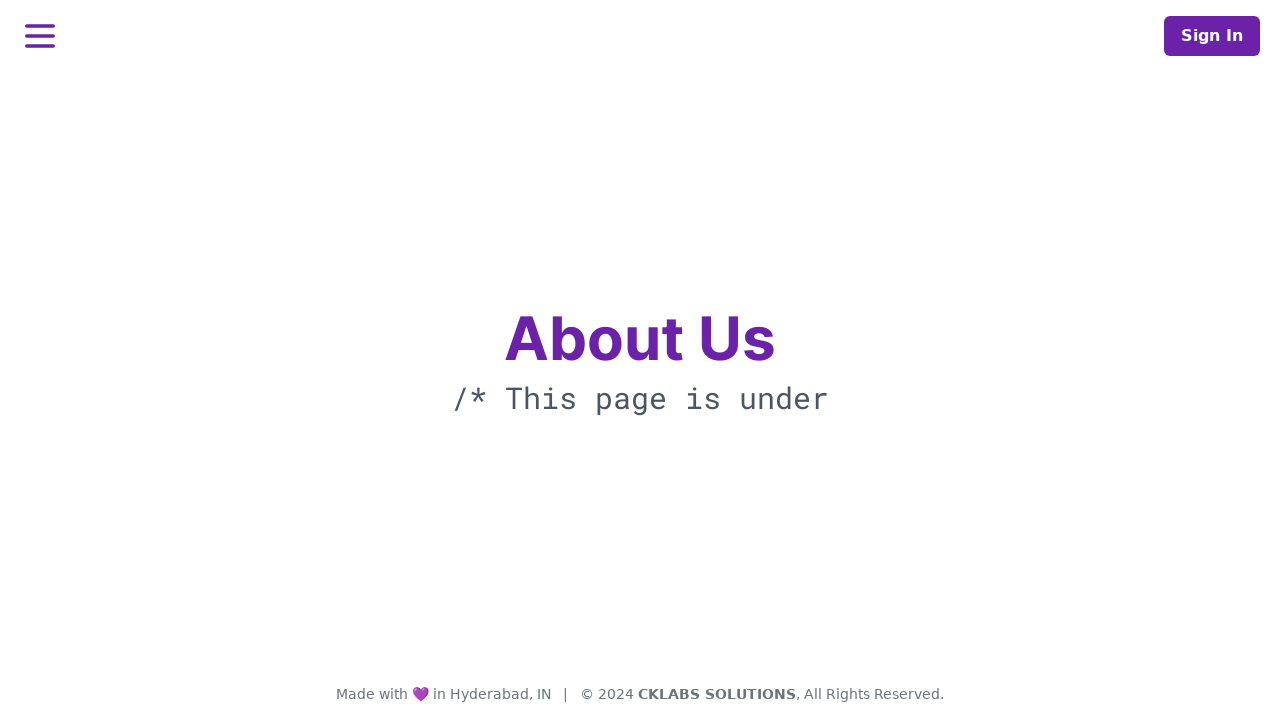

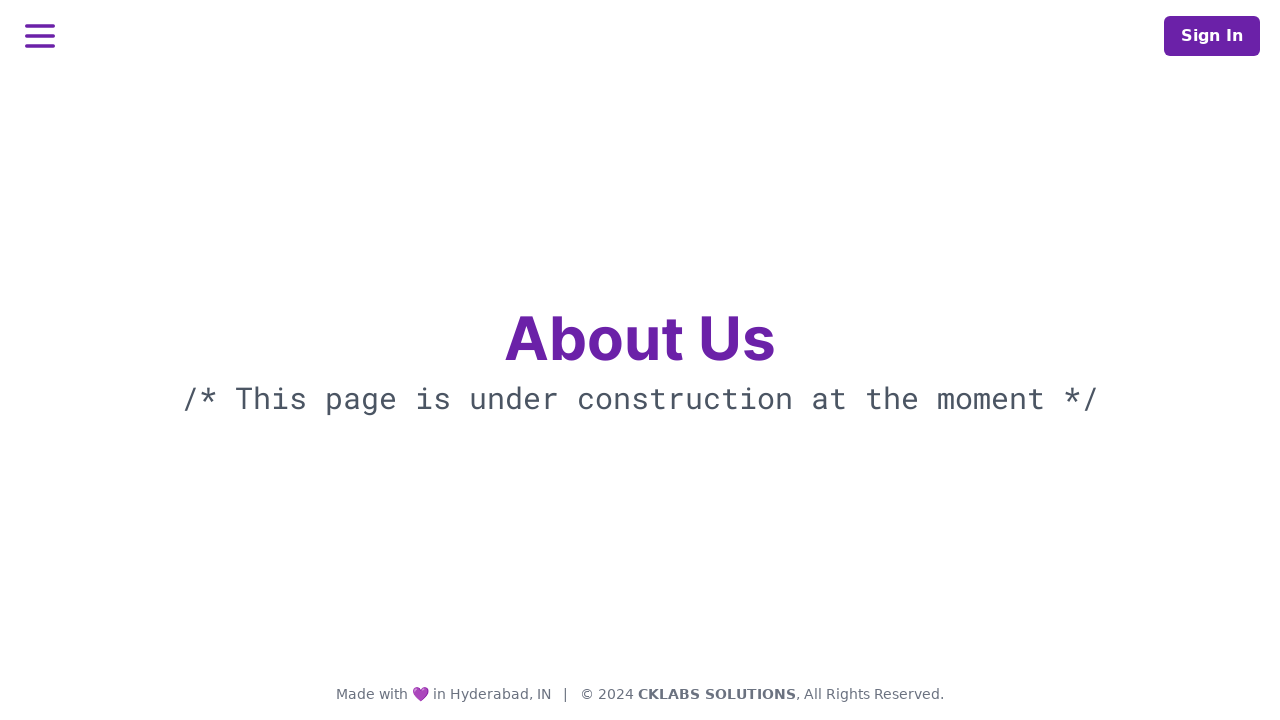